Fills out a bank account registration form with personal information including name, title, gender, employment status, age, marital status, and account credentials

Starting URL: https://uibank.uipath.com/register-account

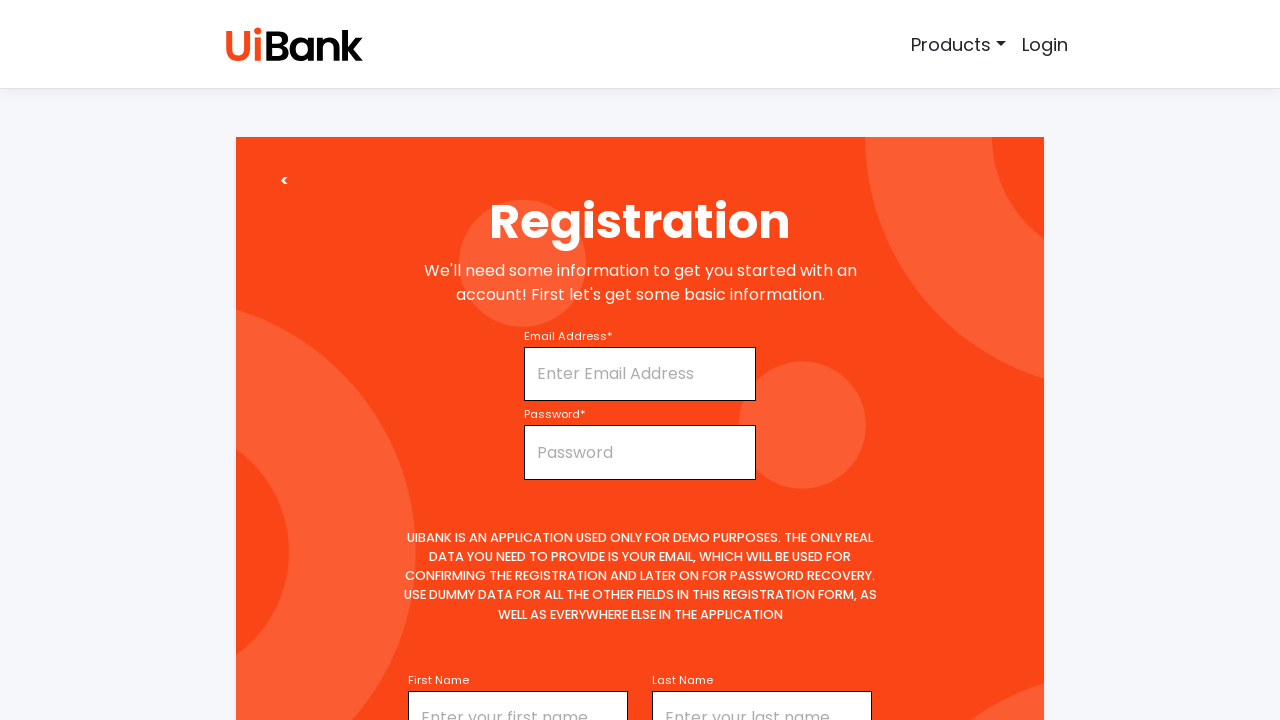

Filled first name field with 'Anu' on #firstName
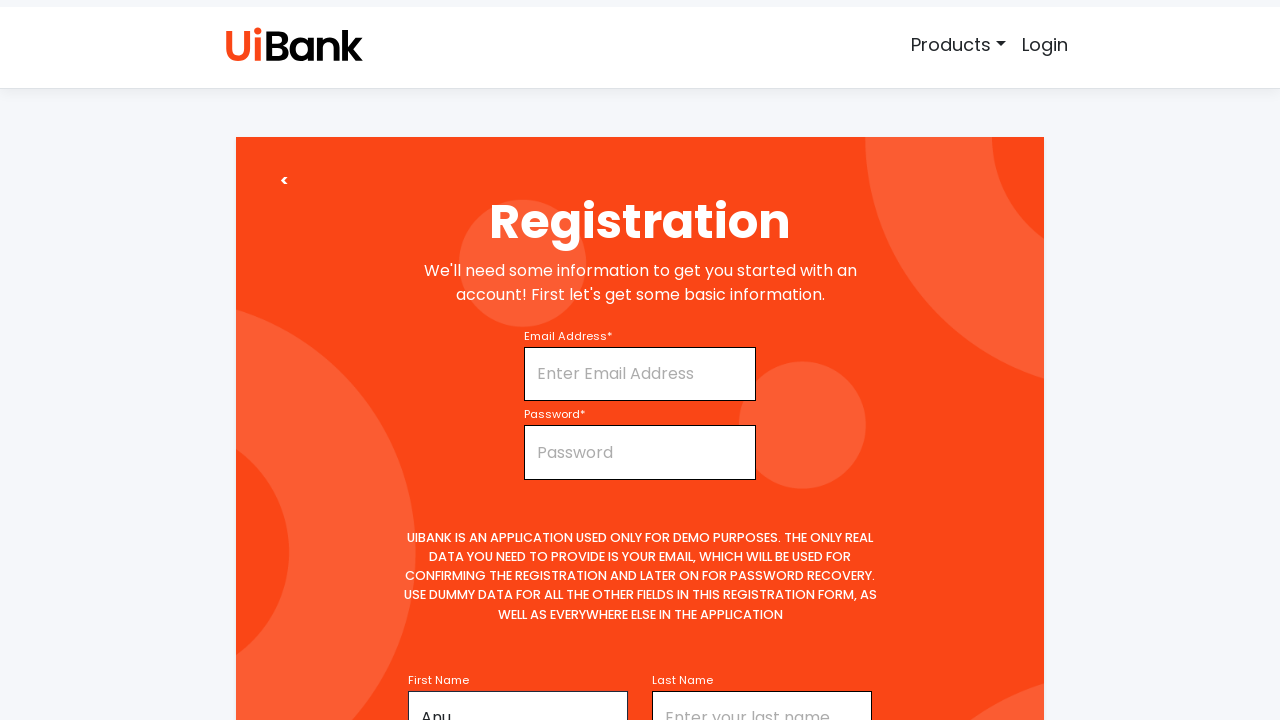

Selected 'Mrs' from title dropdown on #title
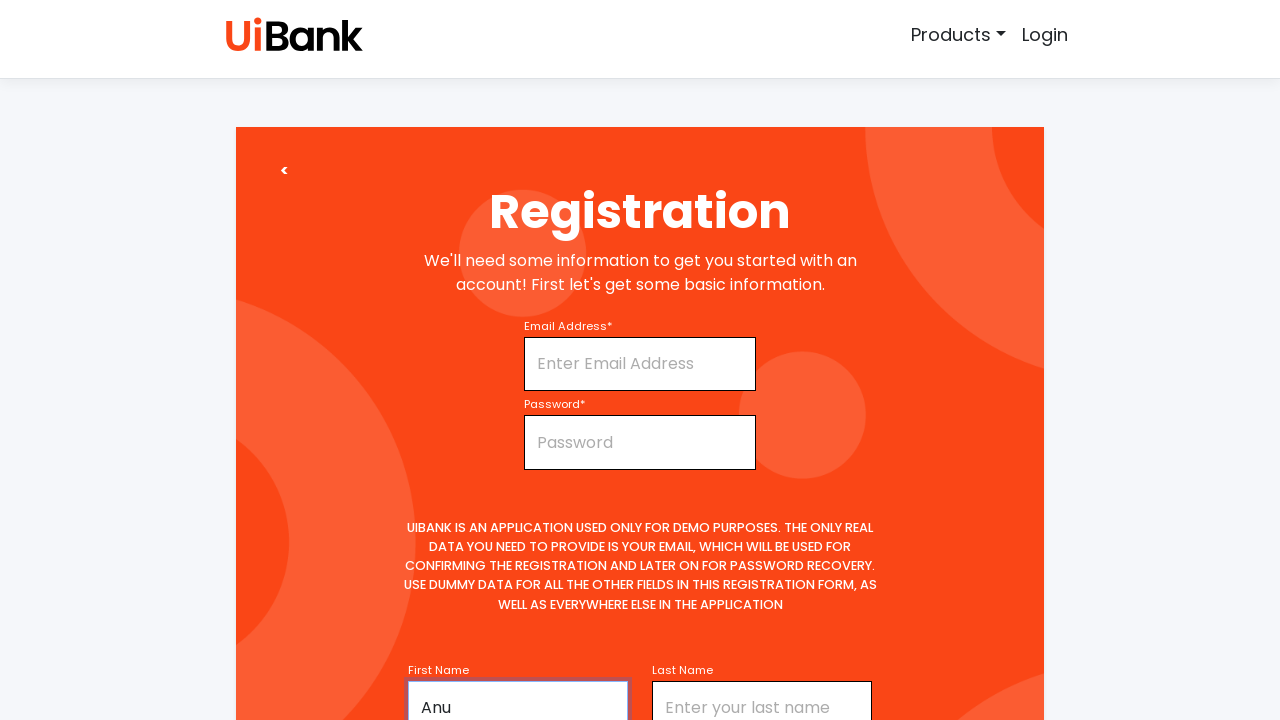

Filled middle name field with 'S' on #middleName
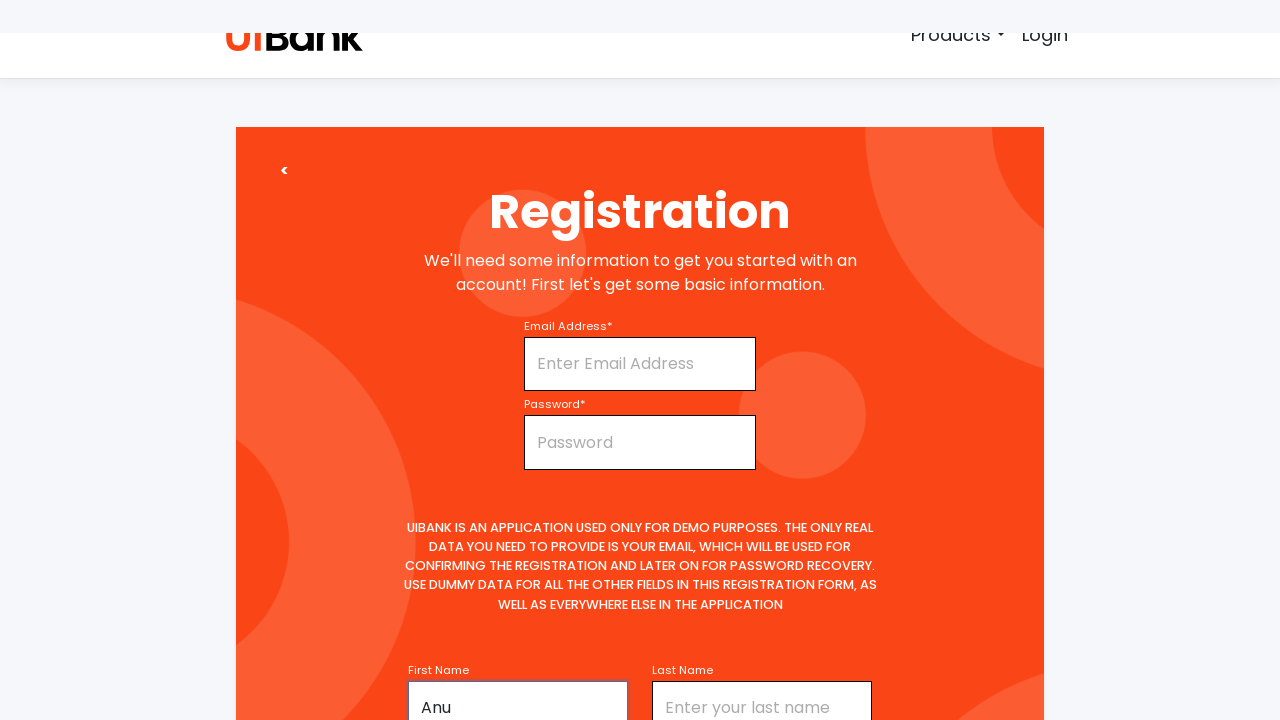

Filled last name field with 'S' on #lastName
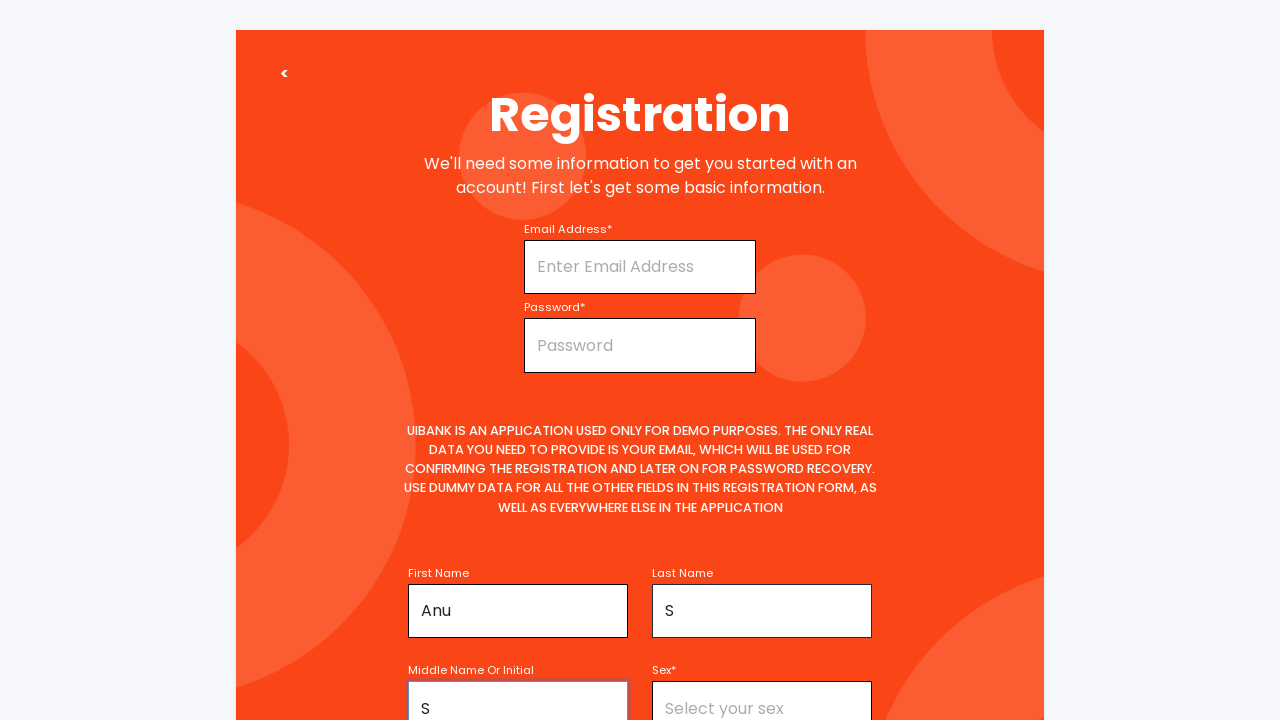

Selected 'Female' from gender dropdown on #sex
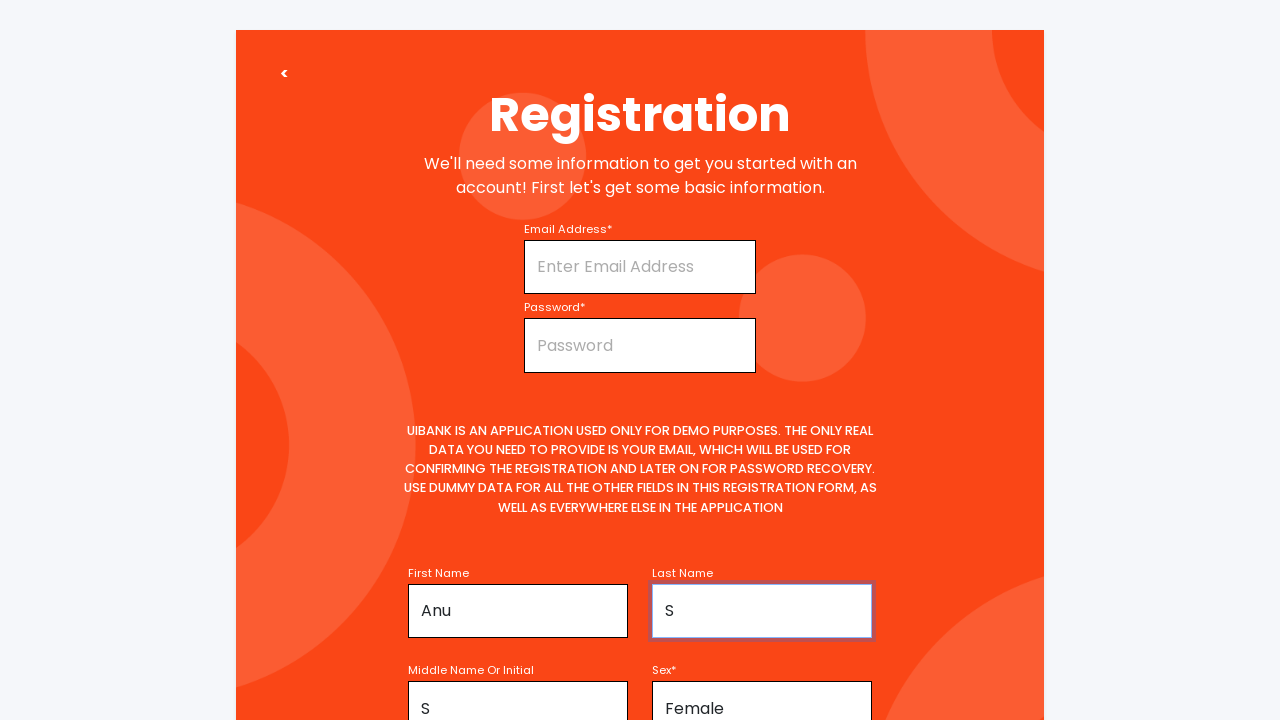

Selected 'Full-time' from employment status dropdown on #employmentStatus
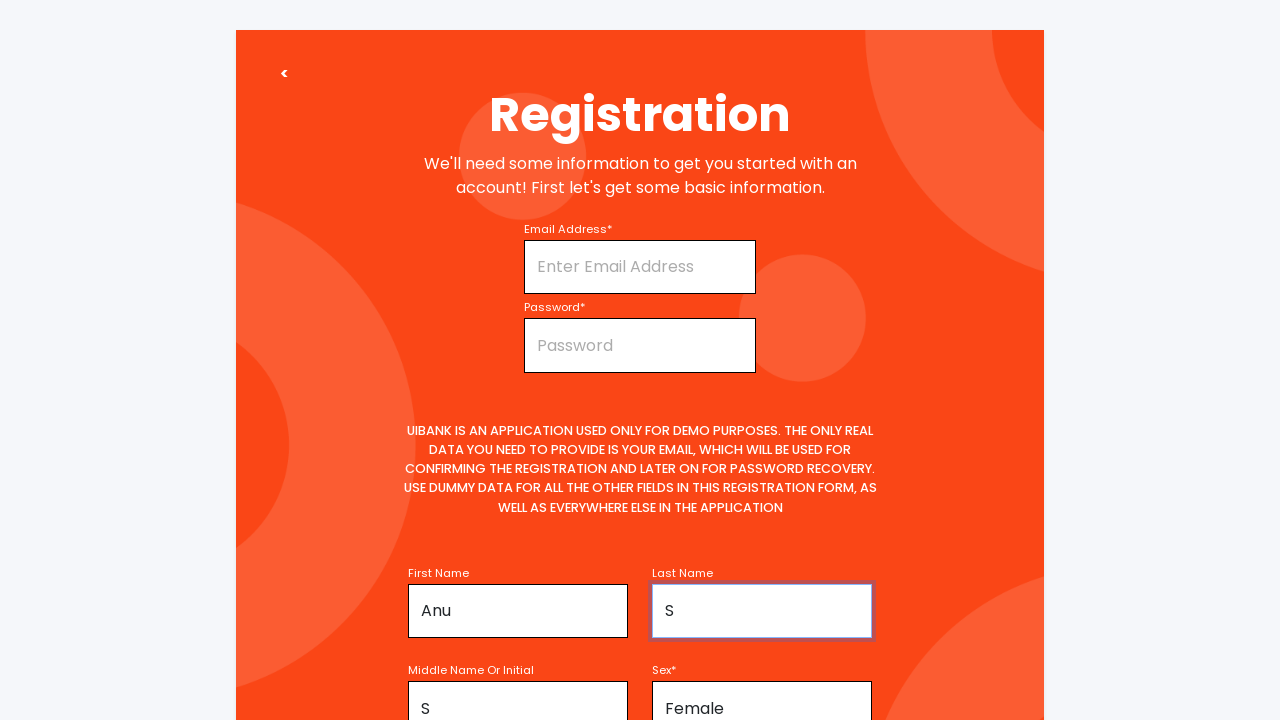

Filled age field with '23' on #age
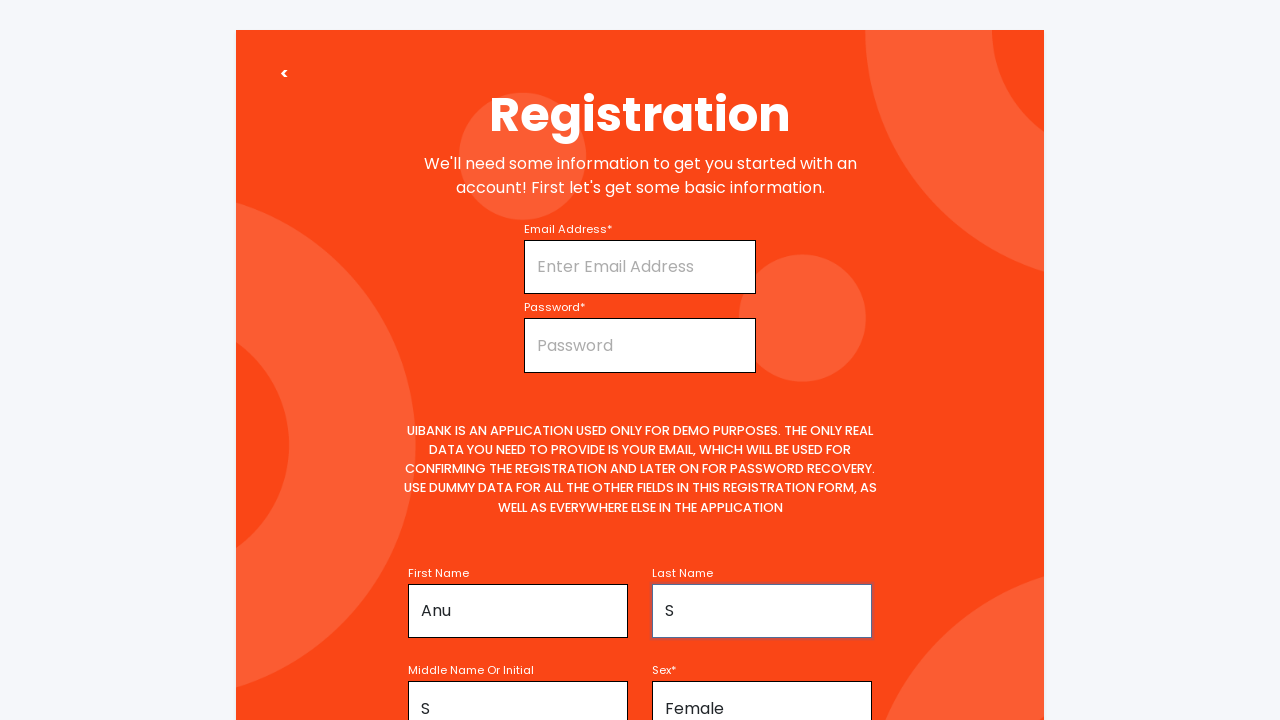

Selected 'Single' from marital status dropdown on #maritalStatus
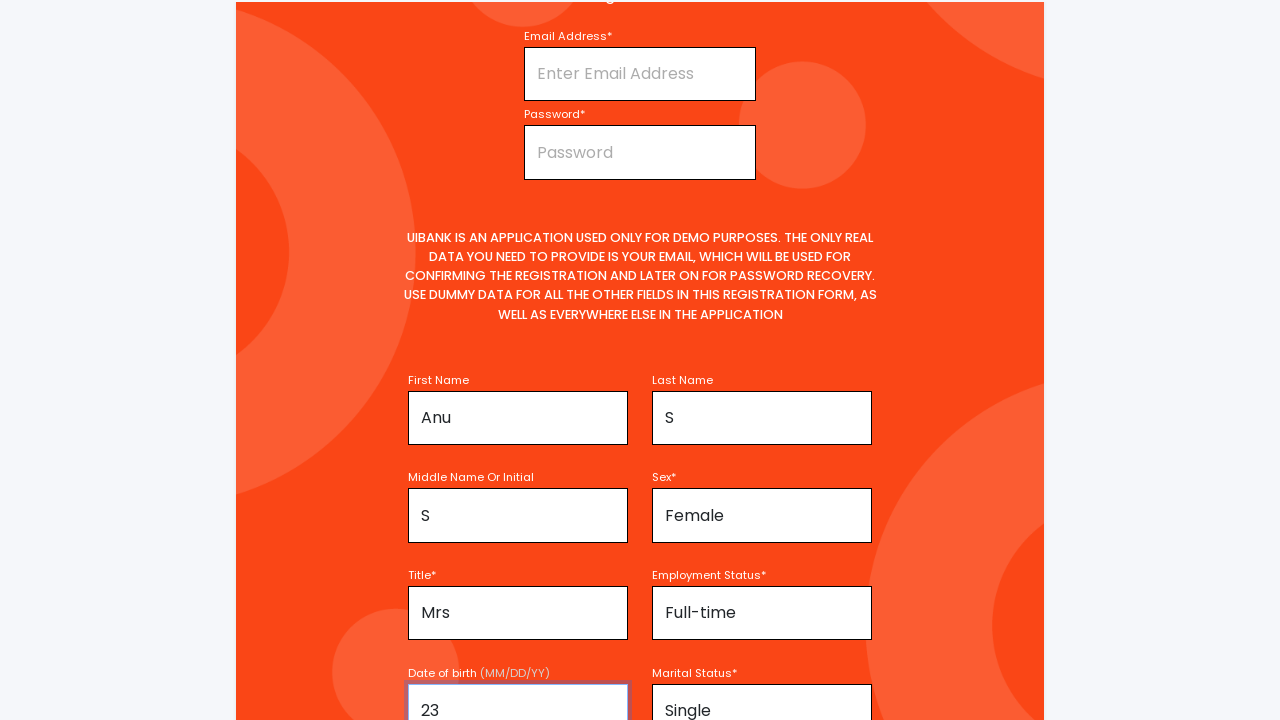

Filled number of dependents field with '4' on #numberOfDependents
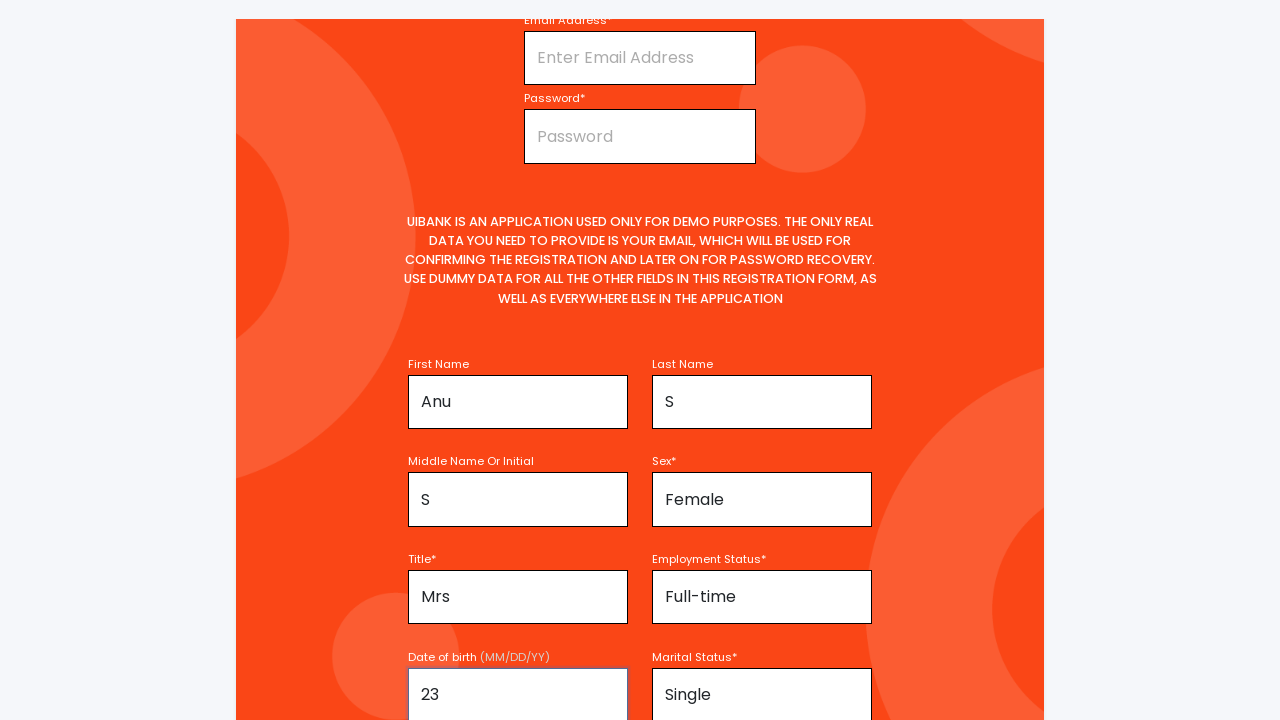

Filled username field with 'Anu' on #username
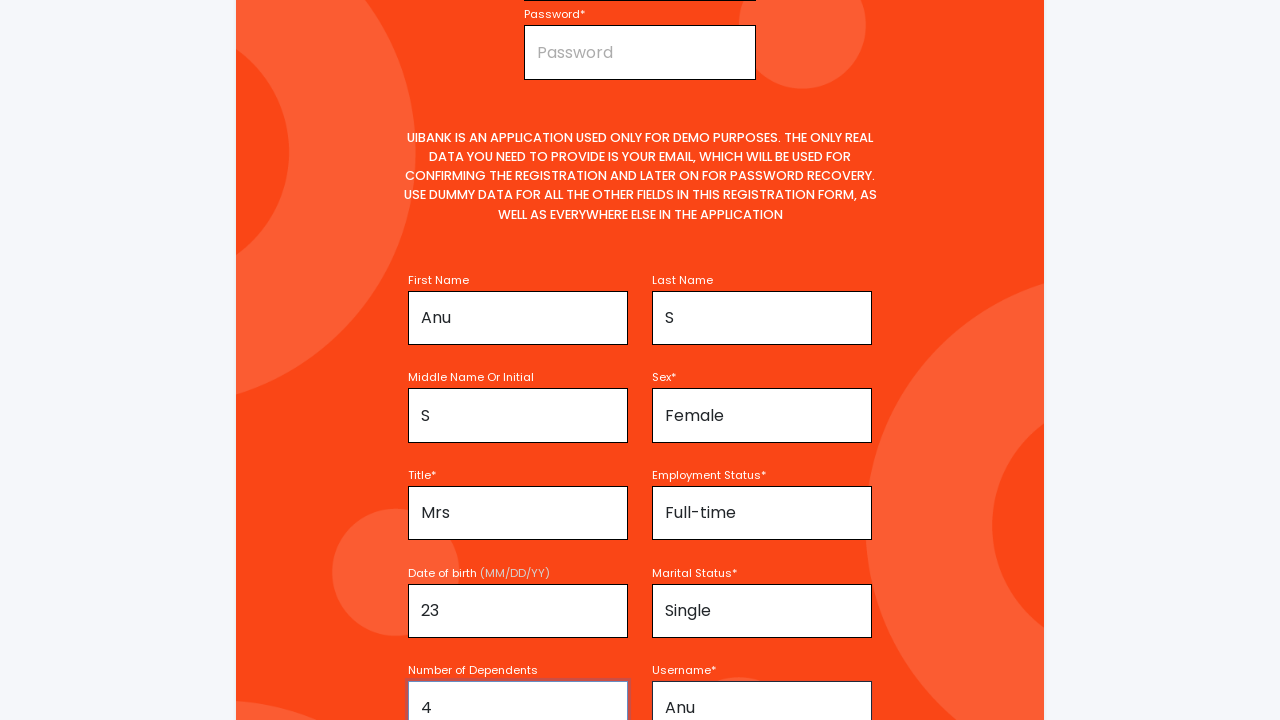

Filled email field with 'Anu@gmail.com' on #email
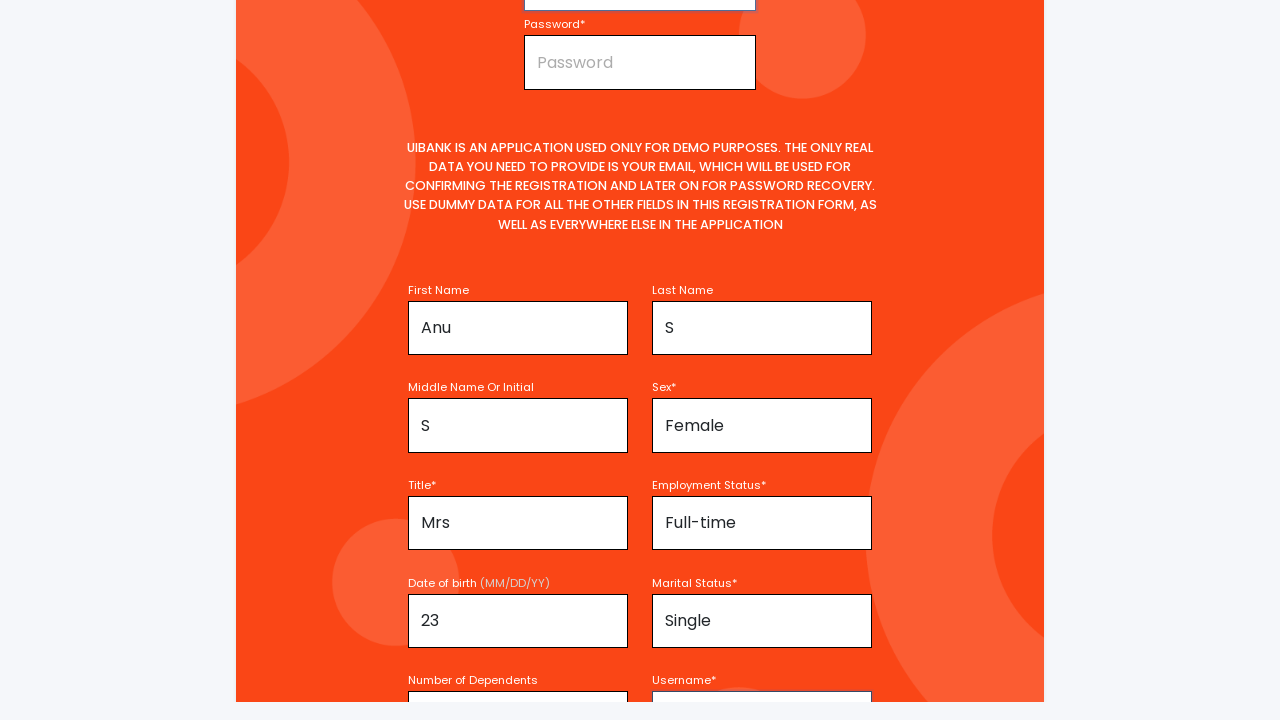

Filled password field with account credentials on #password
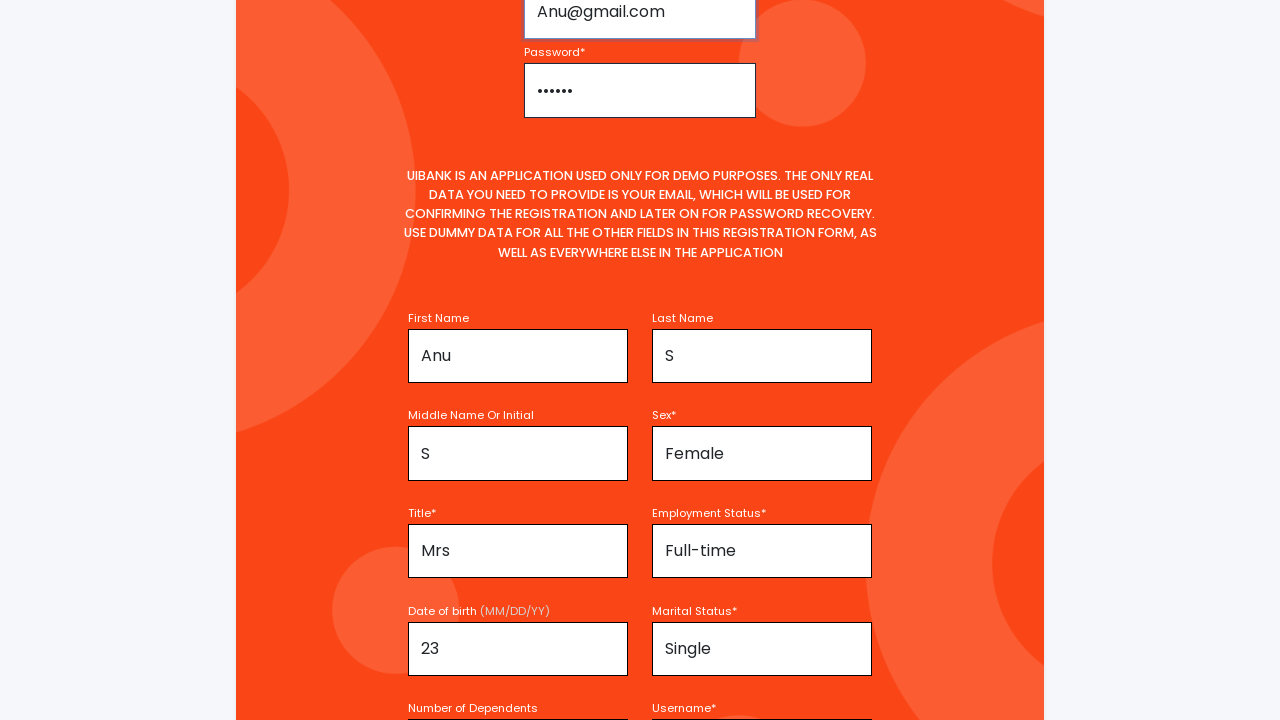

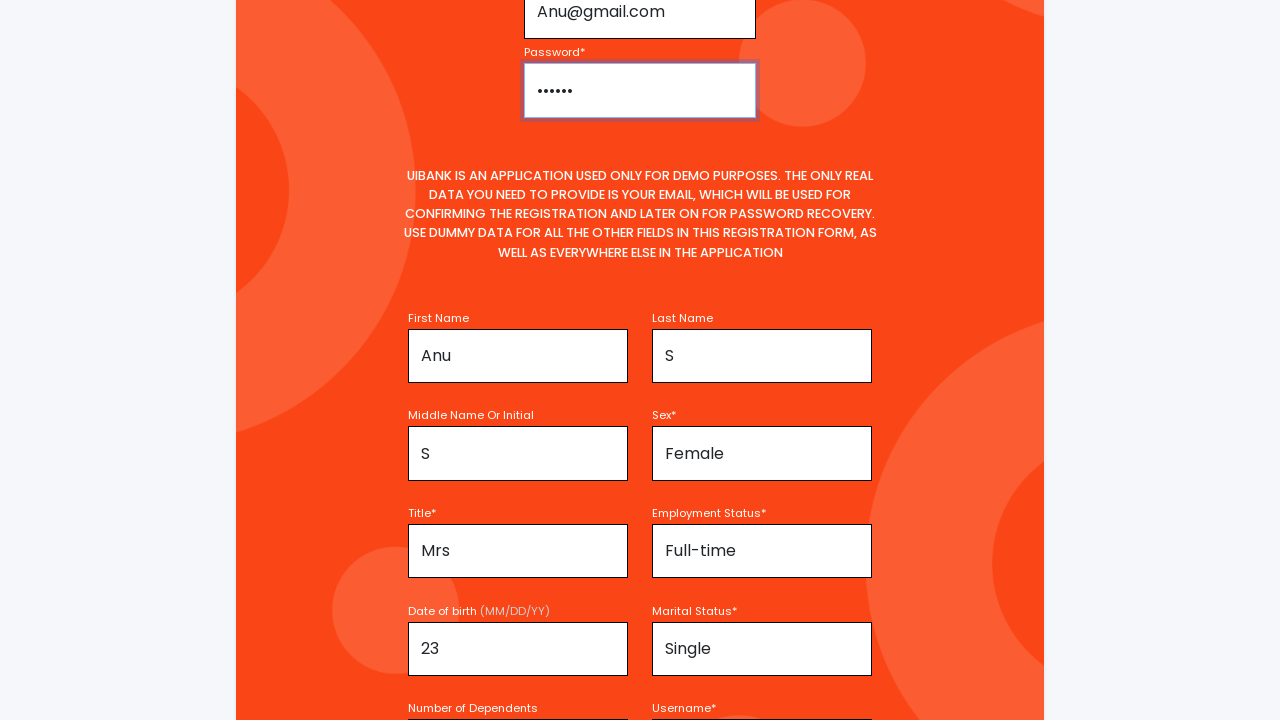